Tests window handling functionality by clicking a button to open a new window and switching to it

Starting URL: https://www.leafground.com/window.xhtml

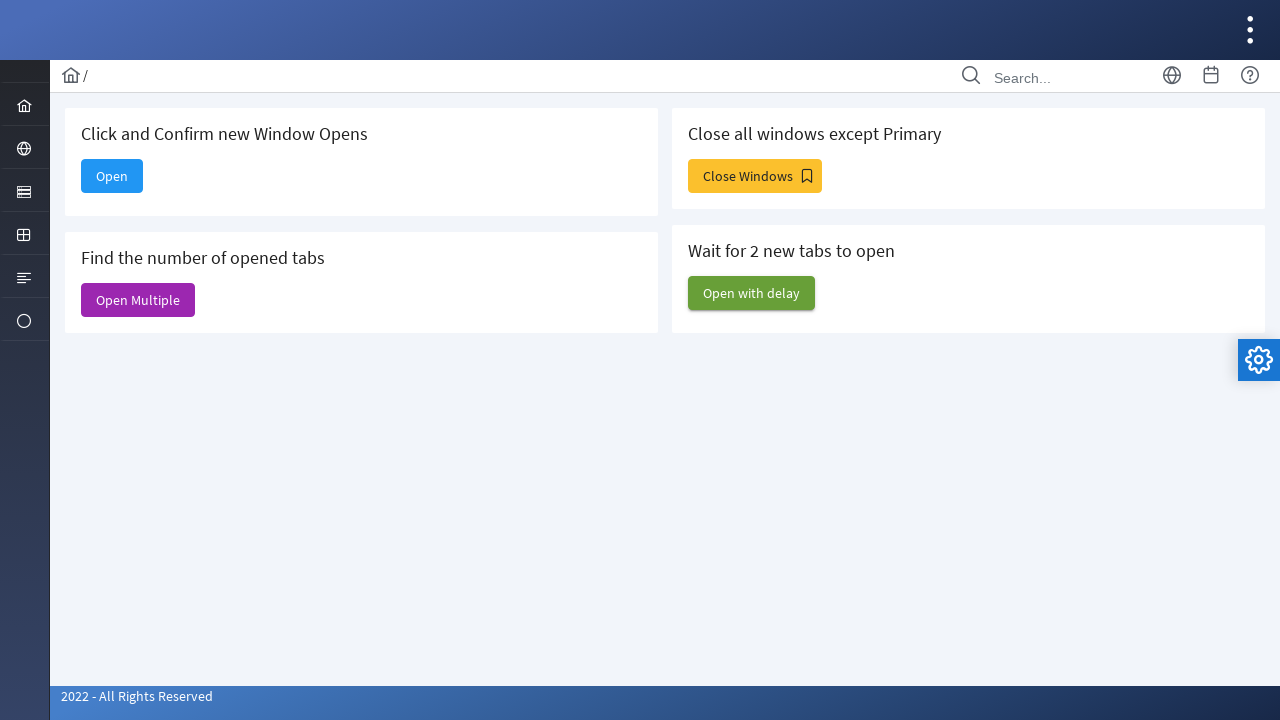

Clicked button to open new window at (112, 176) on xpath=//*[@id="j_idt88:new"]/span
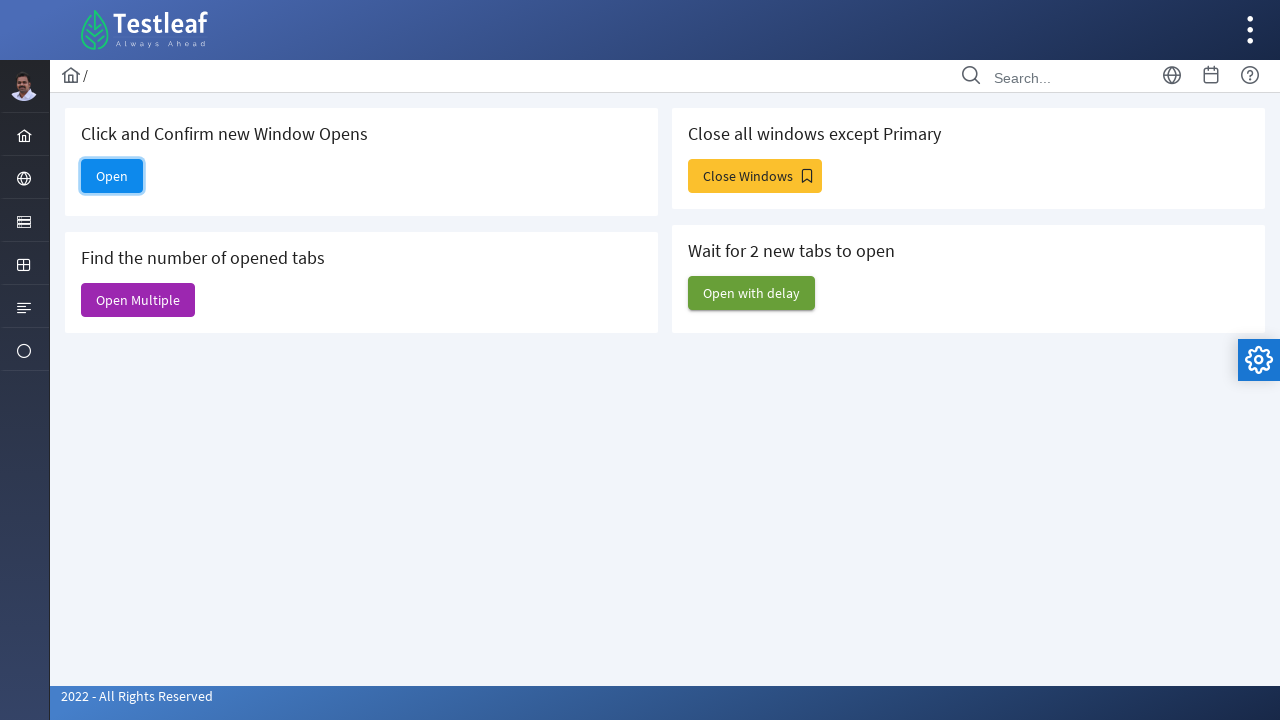

Clicked button and new window/tab opened at (112, 176) on xpath=//*[@id="j_idt88:new"]/span
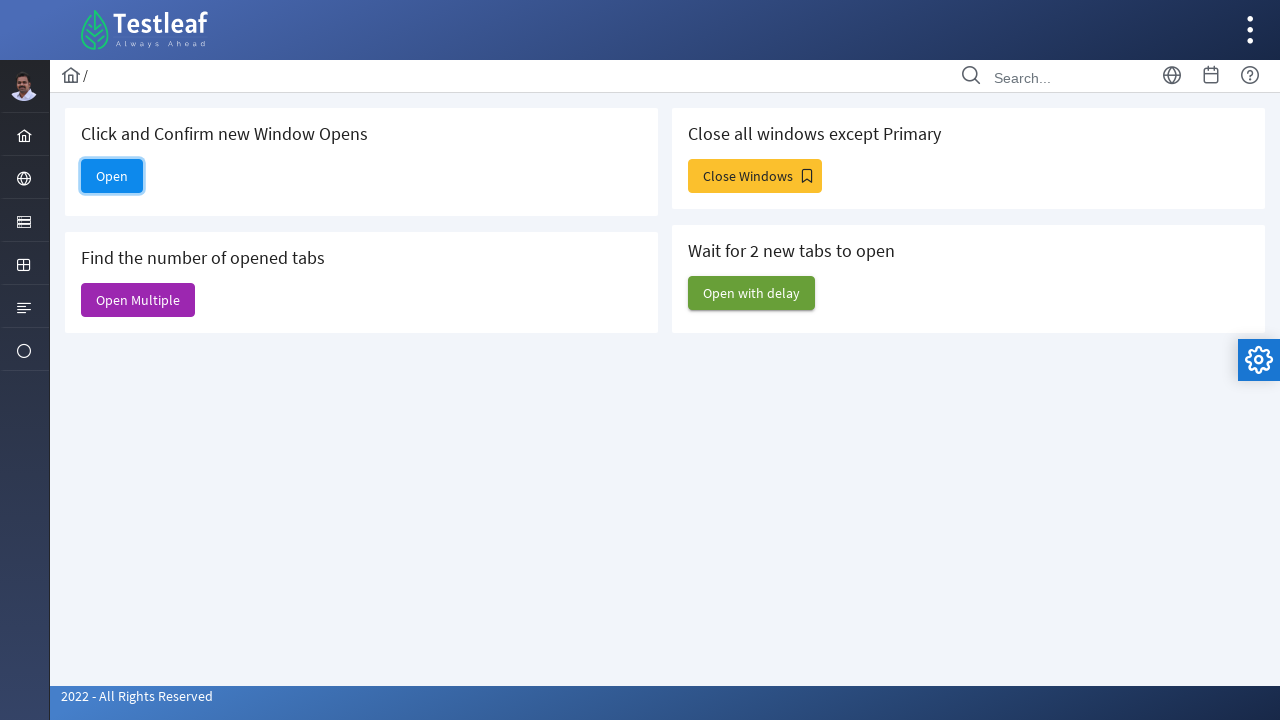

Switched to new window/tab
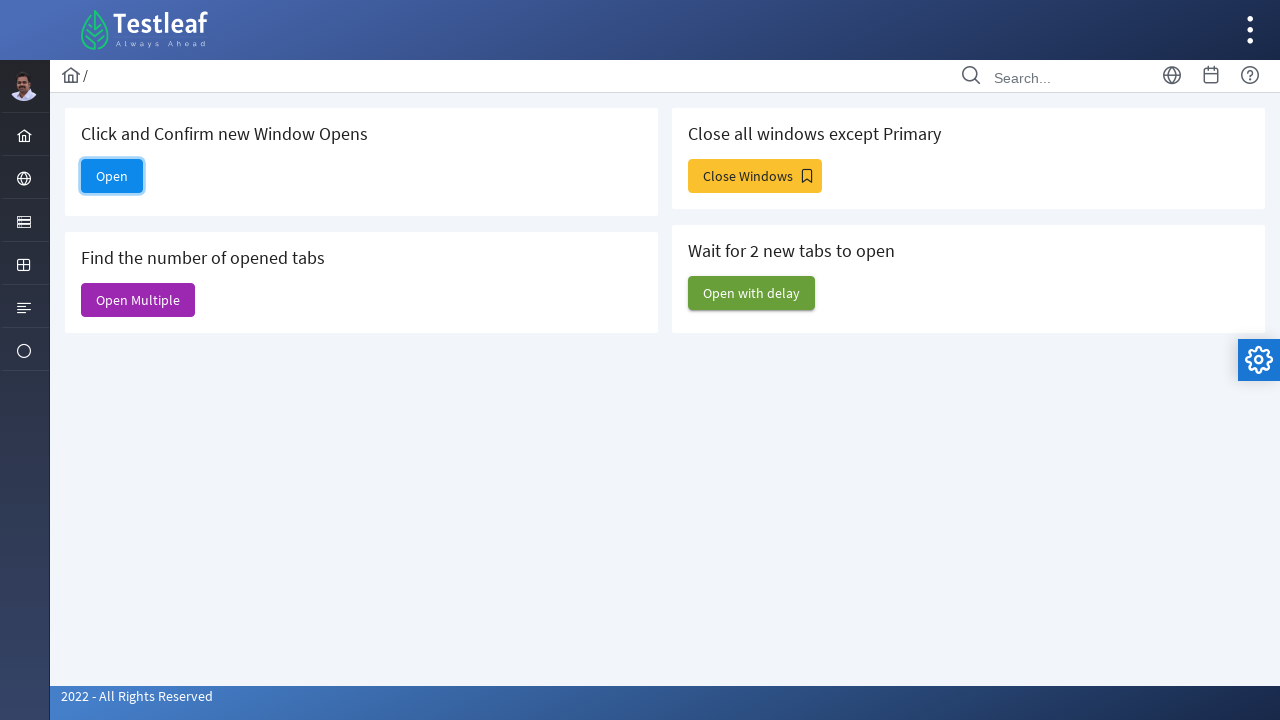

Closed the new window/tab
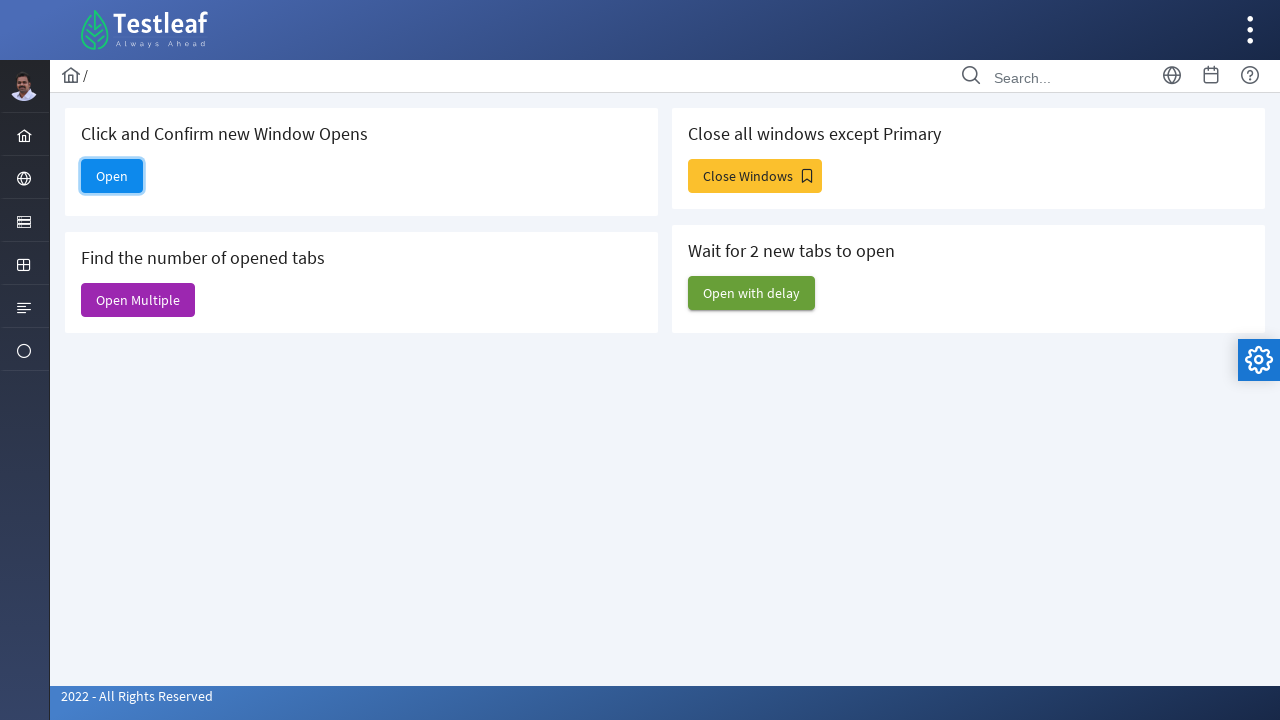

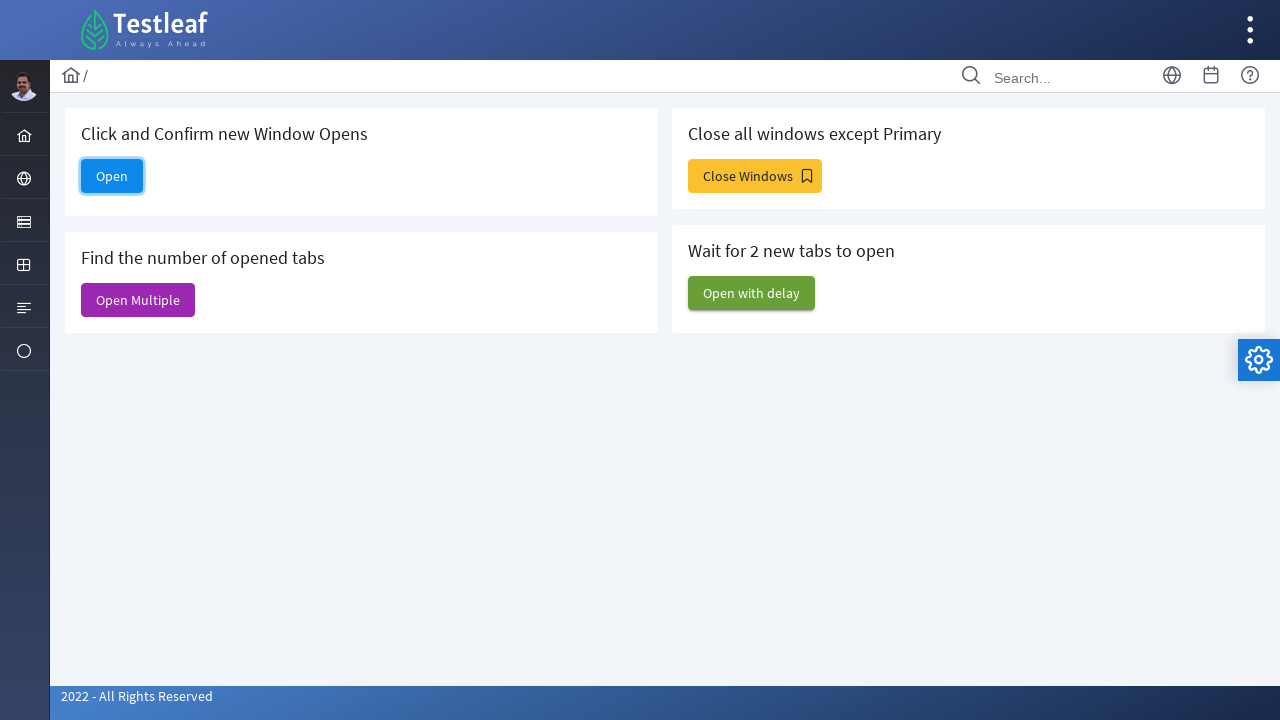